Tests file upload functionality on a demo page by taking a screenshot and uploading it using the file input element

Starting URL: https://www.leafground.com/file.xhtml

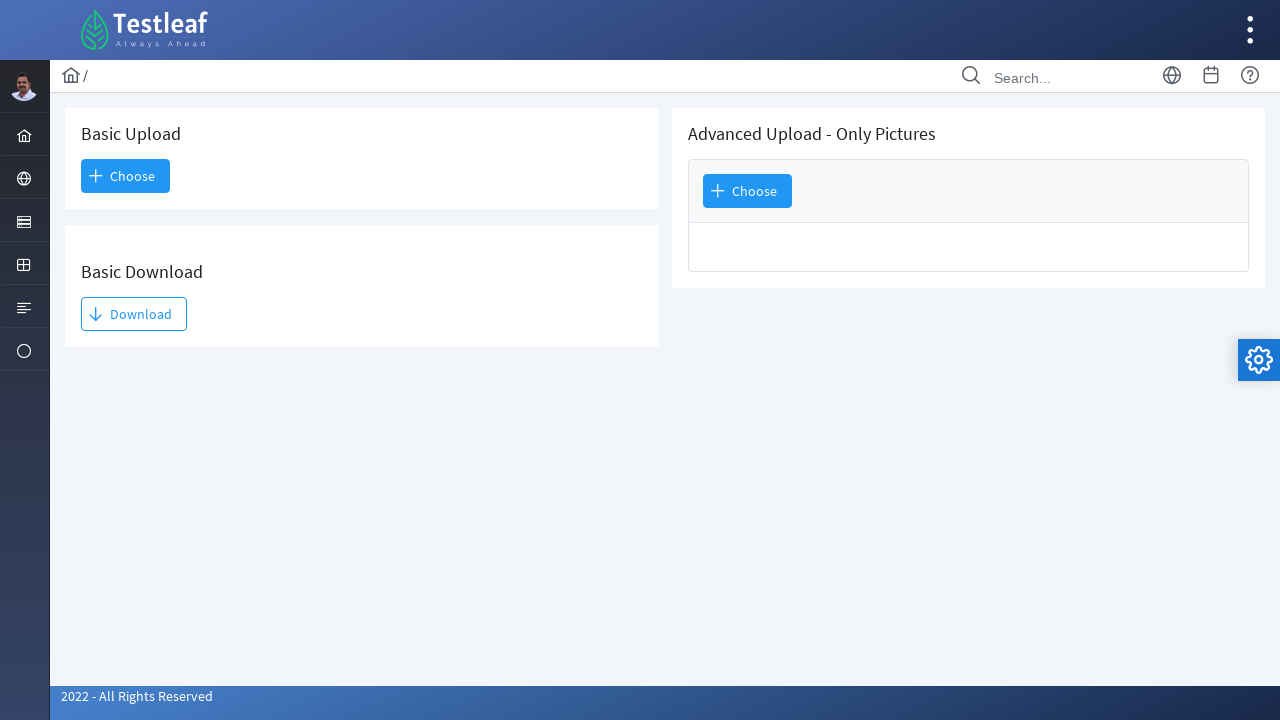

Navigated to file upload demo page
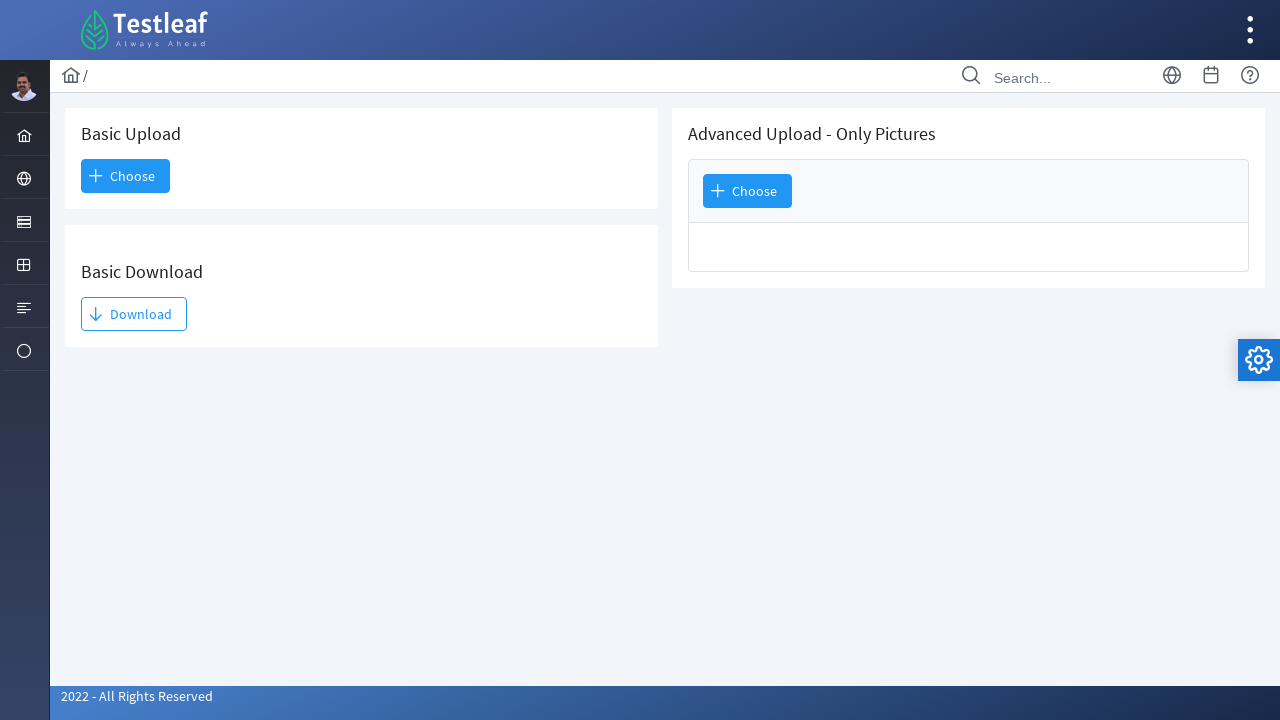

Created temporary screenshot file
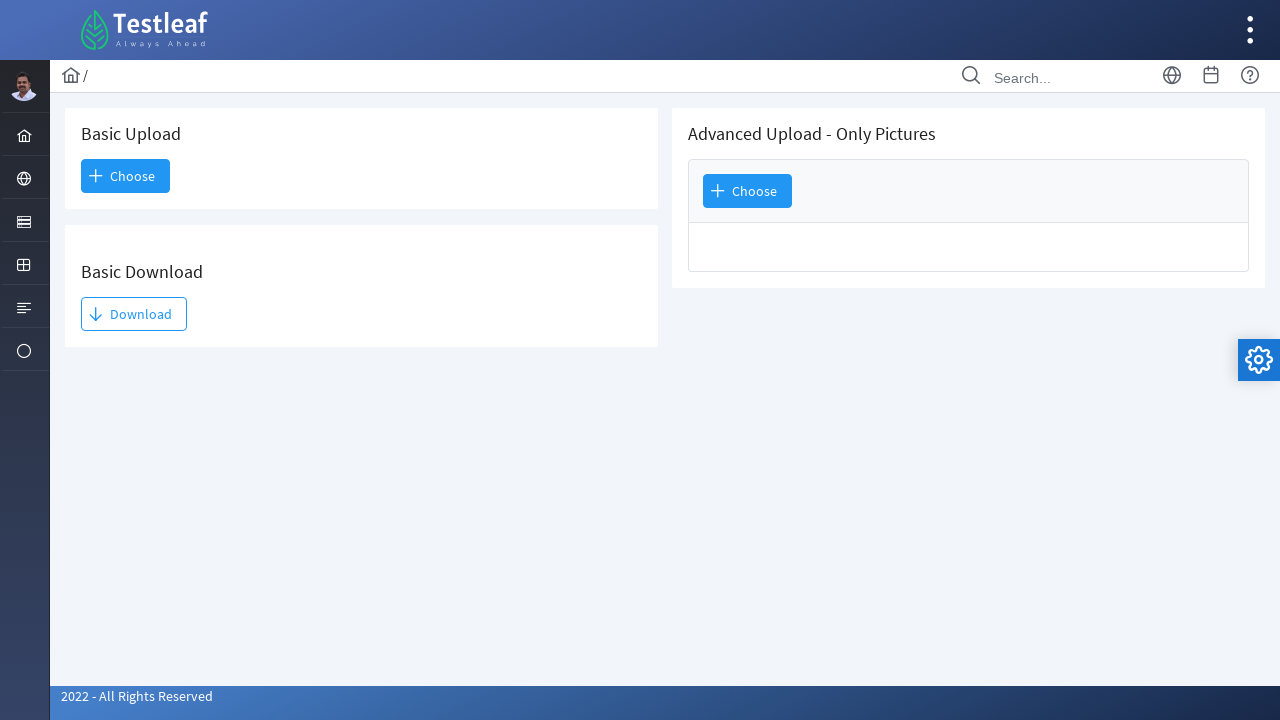

Uploaded screenshot file using file input element
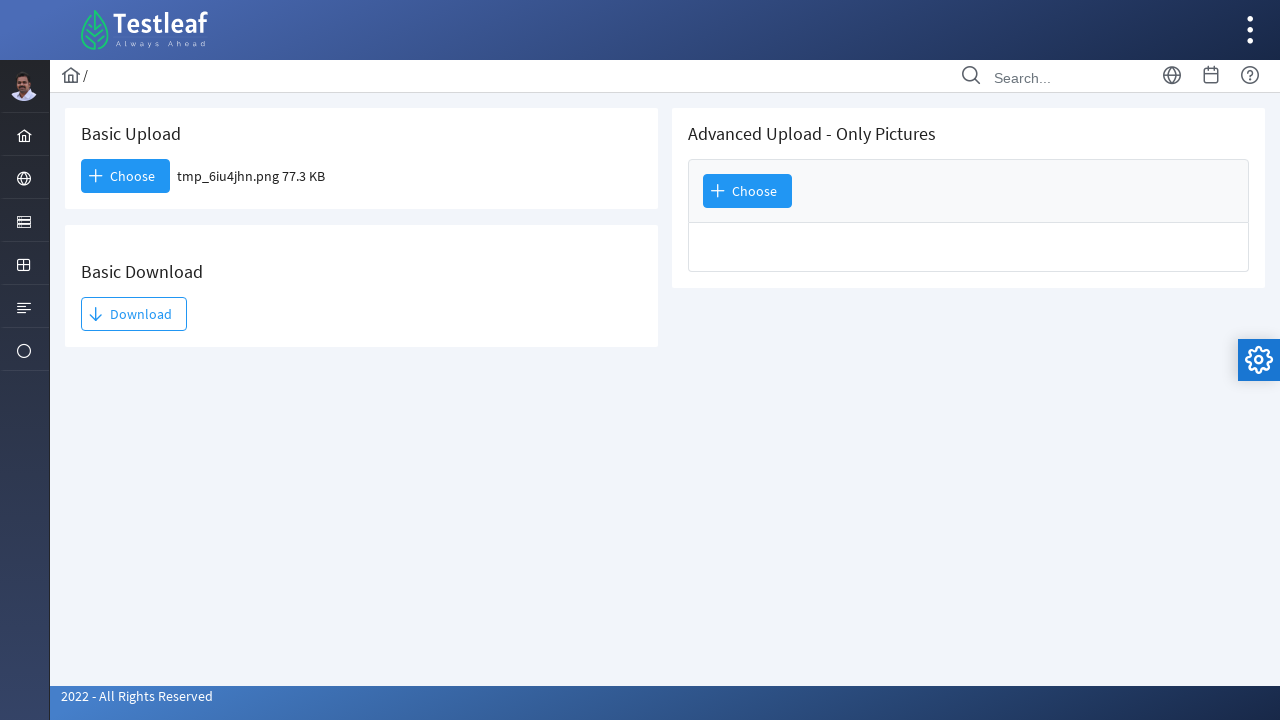

Cleaned up temporary screenshot file
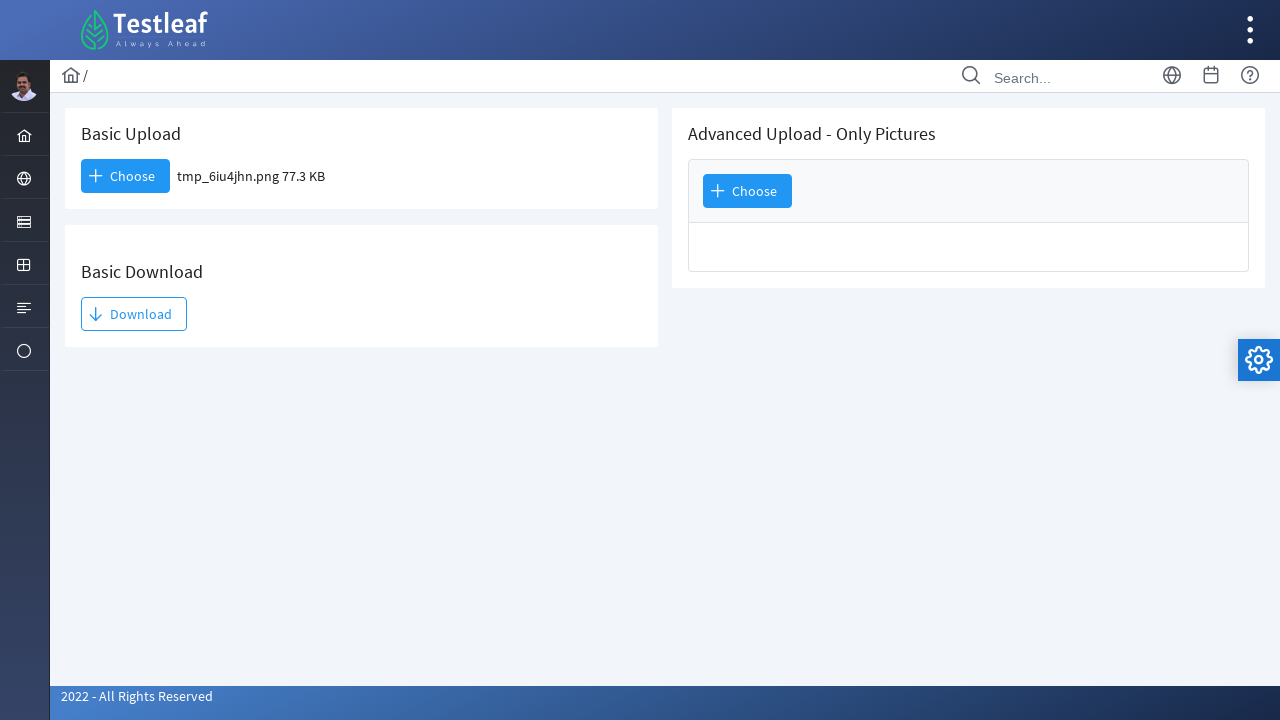

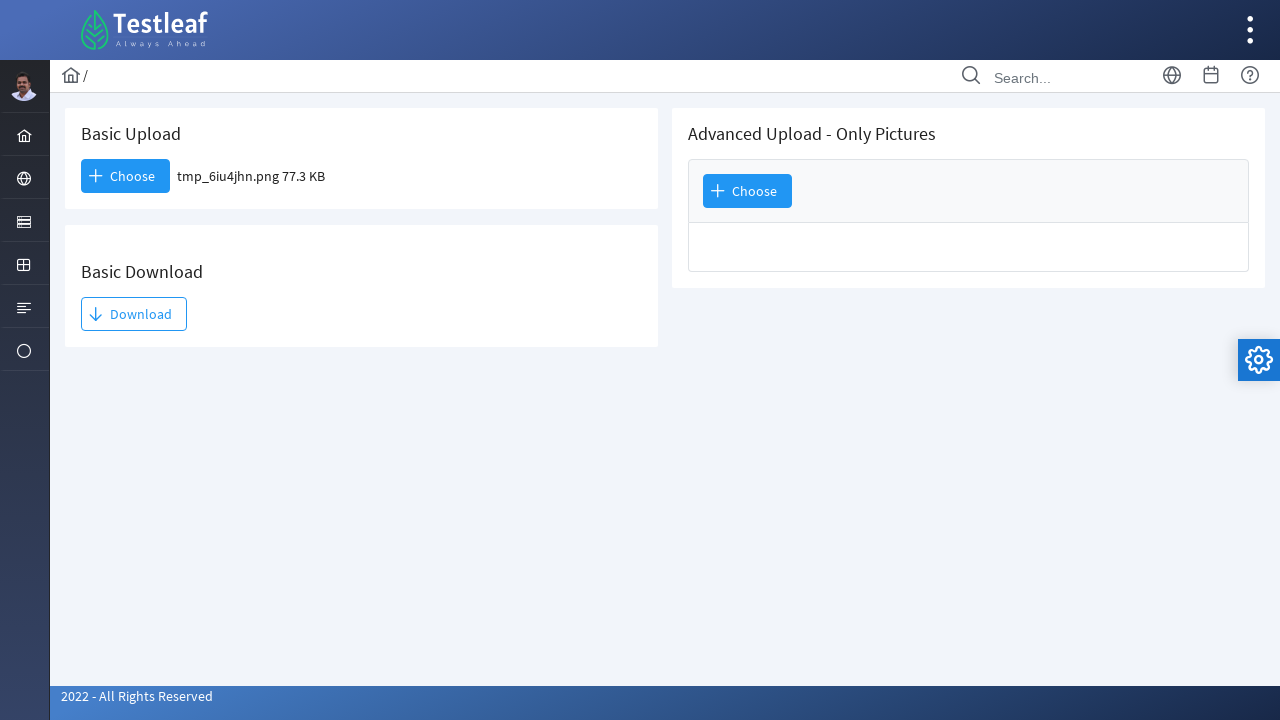